Tests multi-tab browser functionality by opening Selenium and Playwright documentation sites in separate tabs, clicking navigation elements, and switching between tabs.

Starting URL: https://www.selenium.dev/

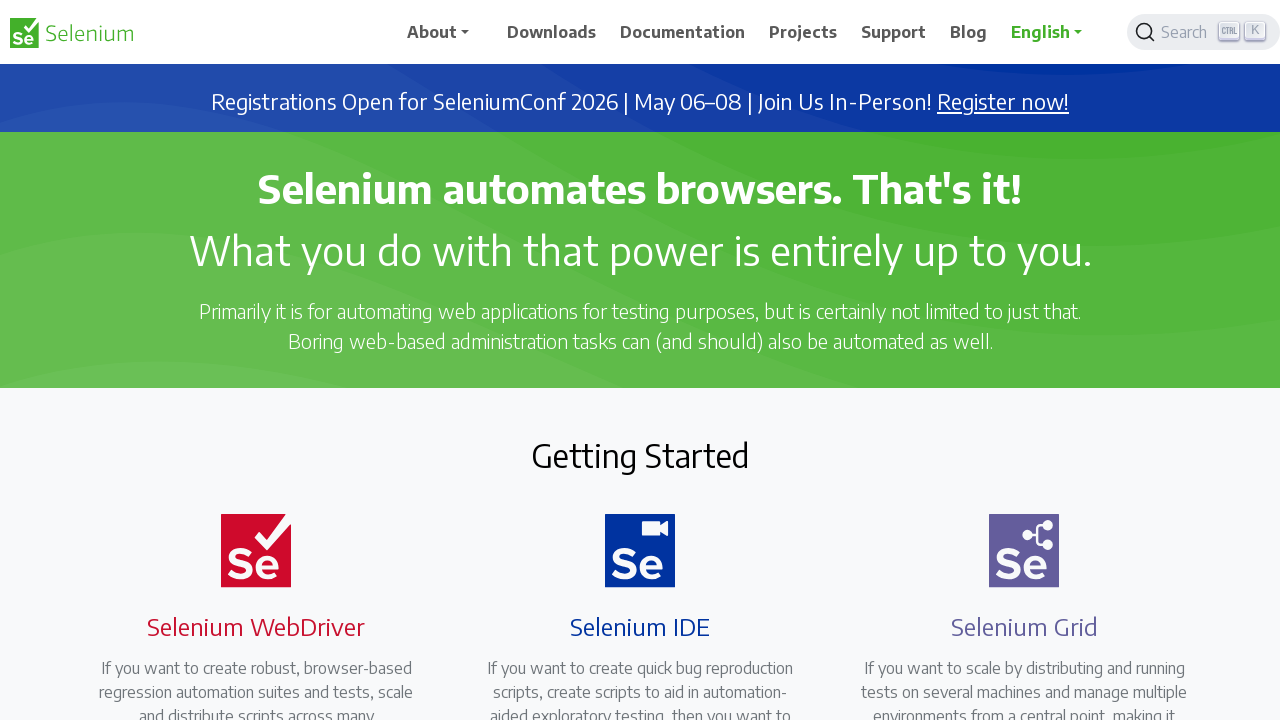

Opened a new browser tab
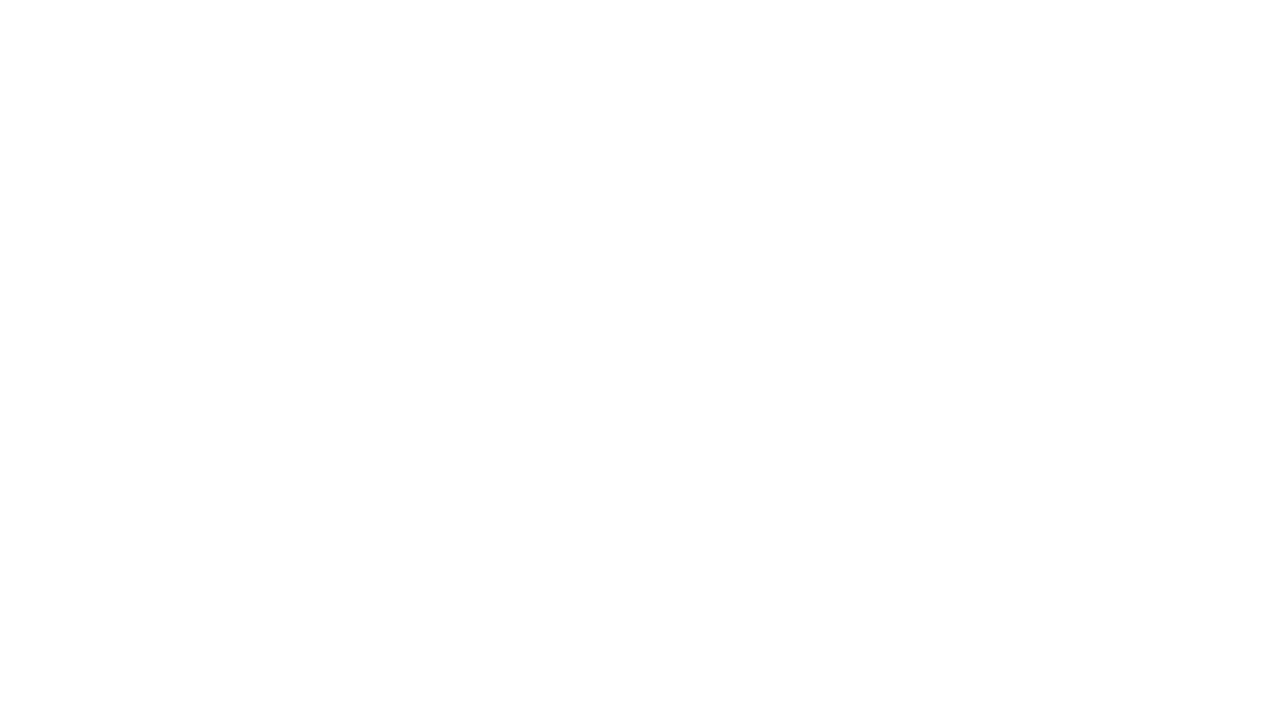

Navigated to Playwright documentation site
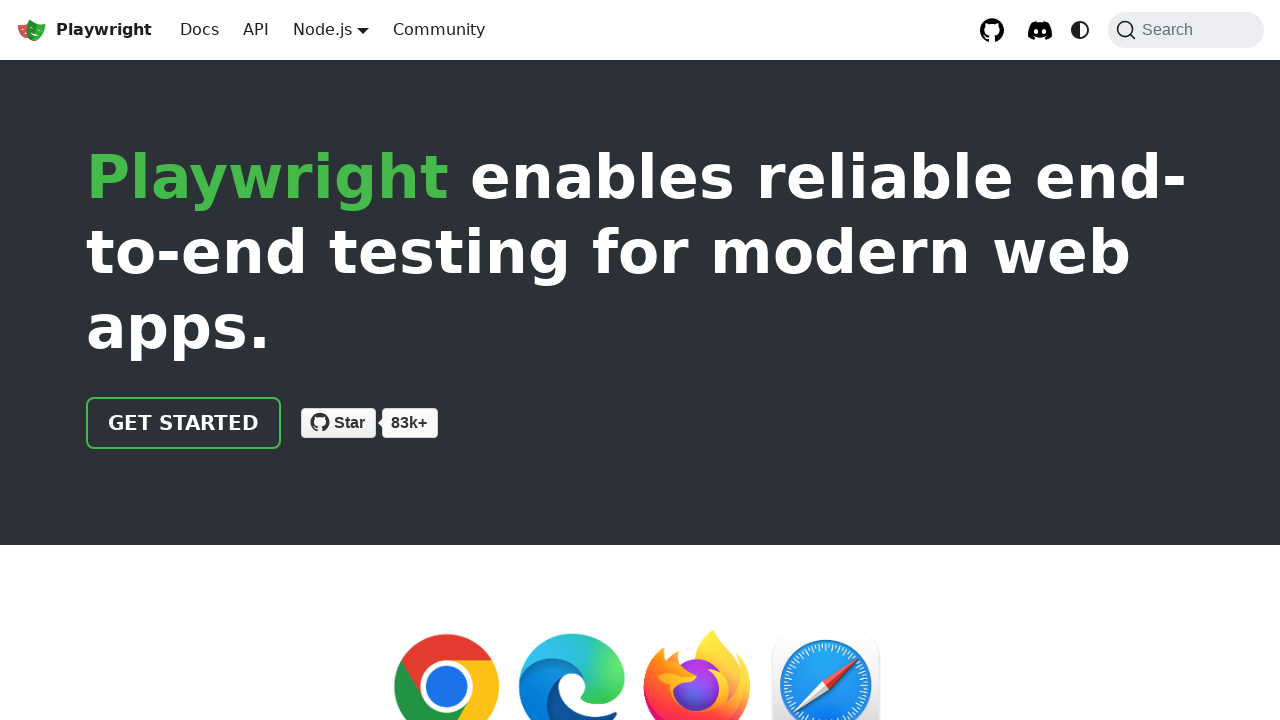

Playwright page loaded (domcontentloaded)
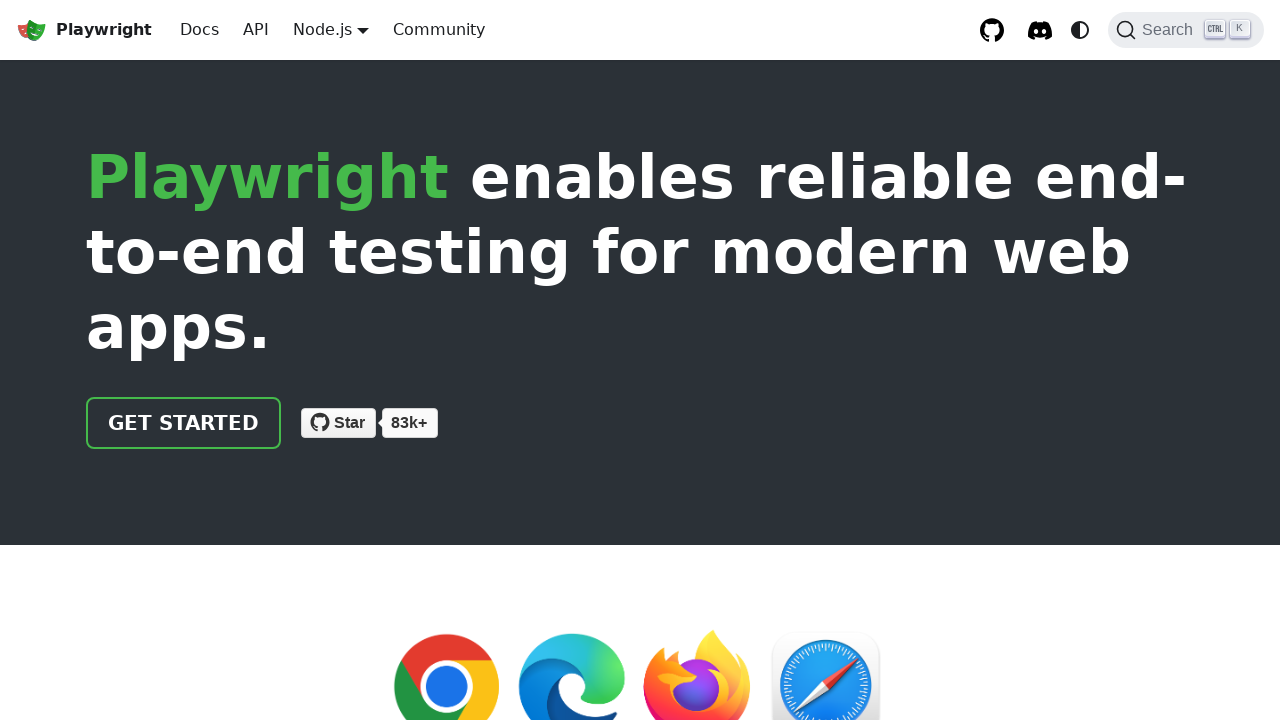

Clicked 'Get Started' button on Playwright site at (184, 423) on .getStarted_Sjon
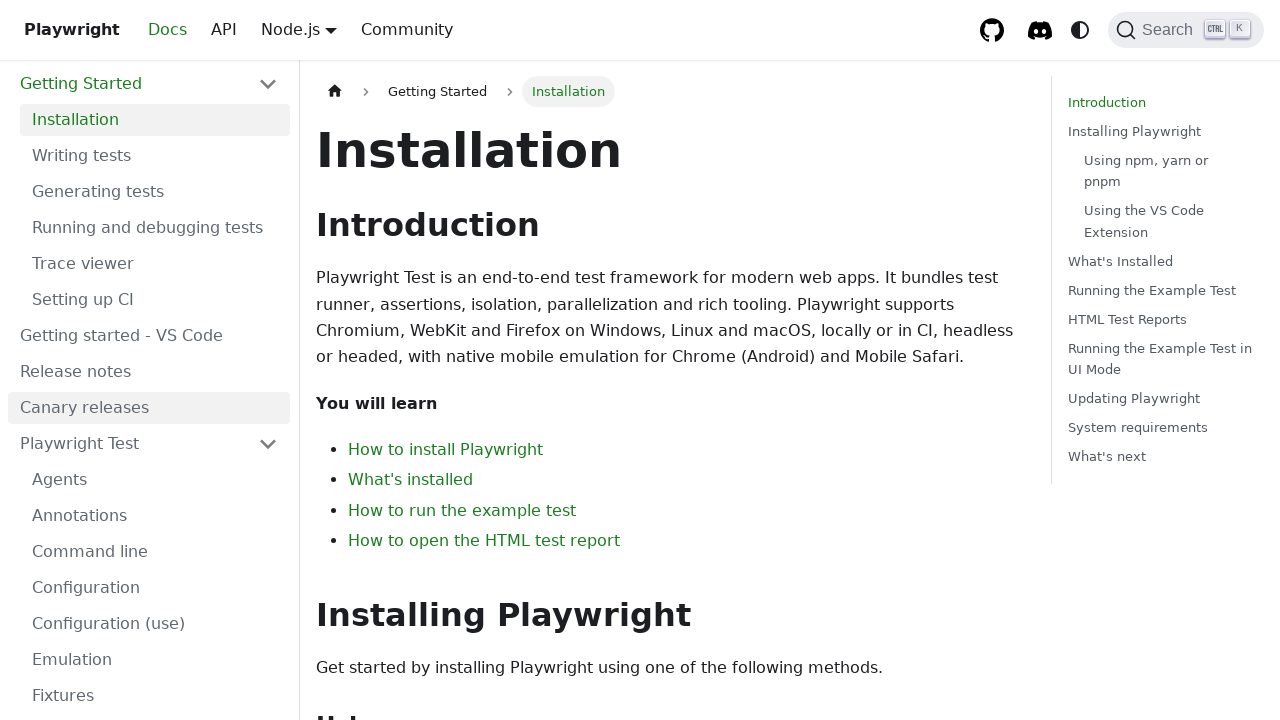

Switched back to Selenium tab
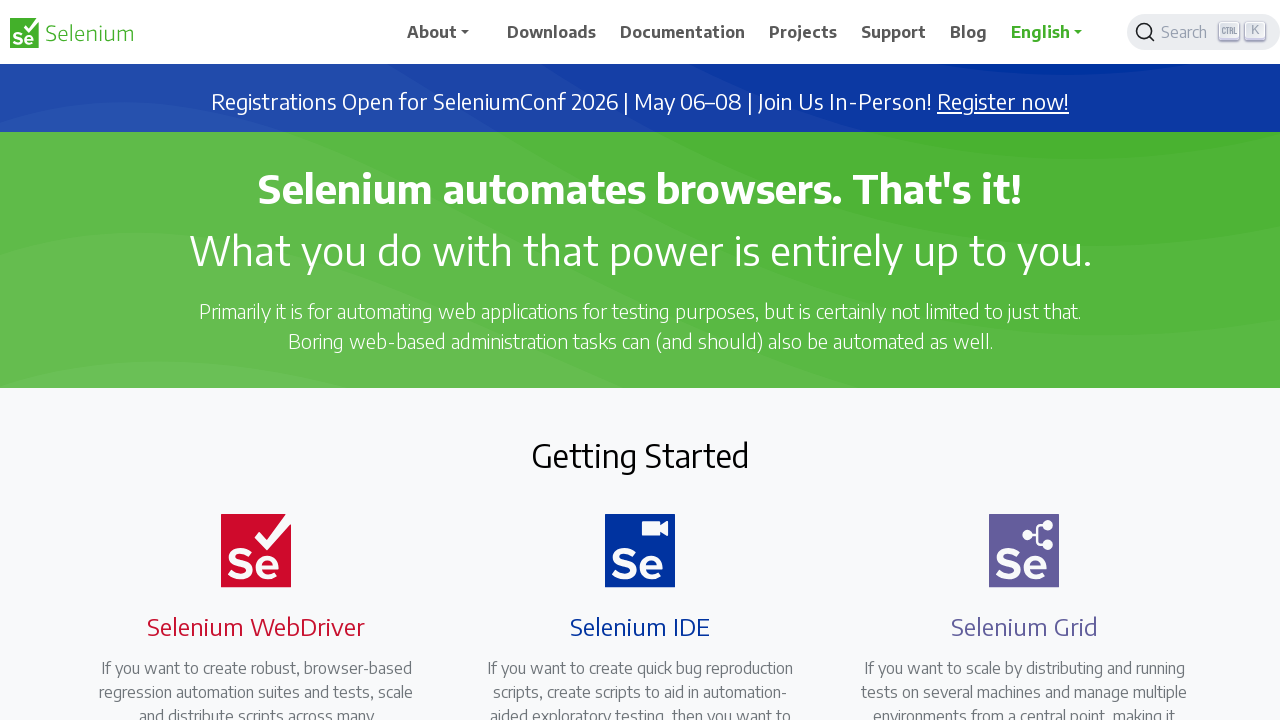

Clicked Downloads navigation element on Selenium site at (552, 32) on xpath=//span[normalize-space()='Downloads']
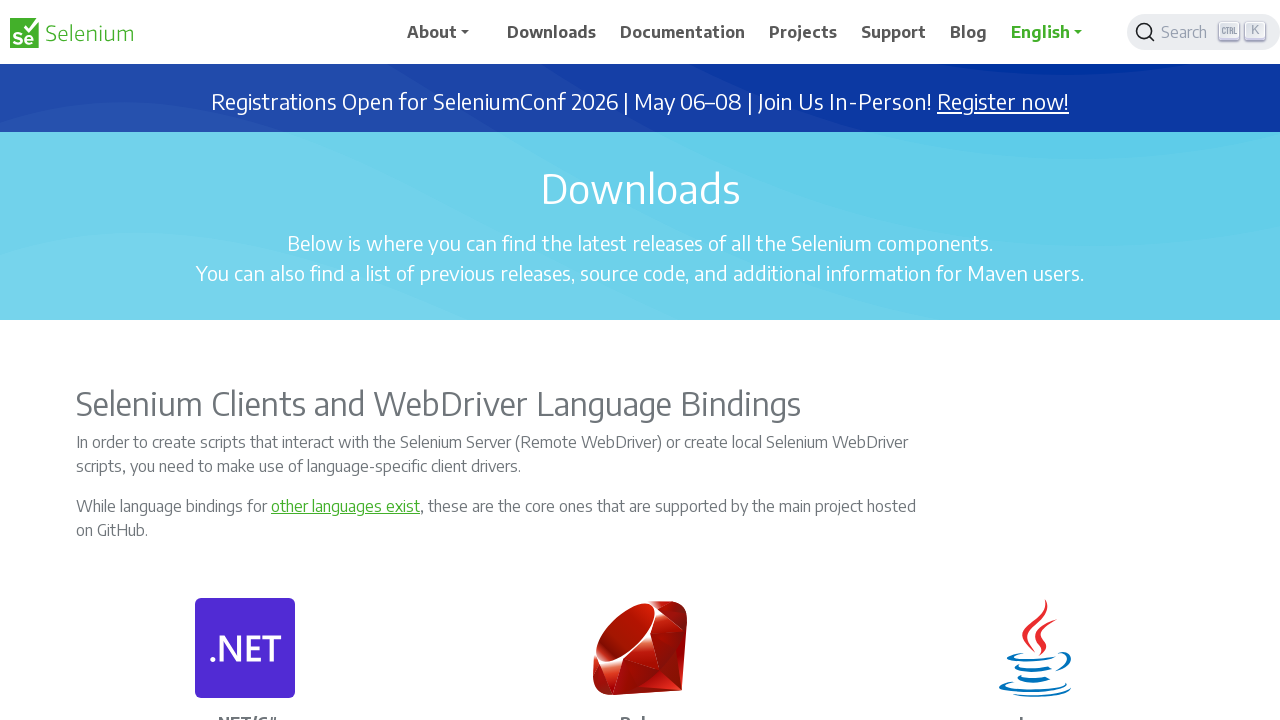

Selenium Downloads page loaded (domcontentloaded)
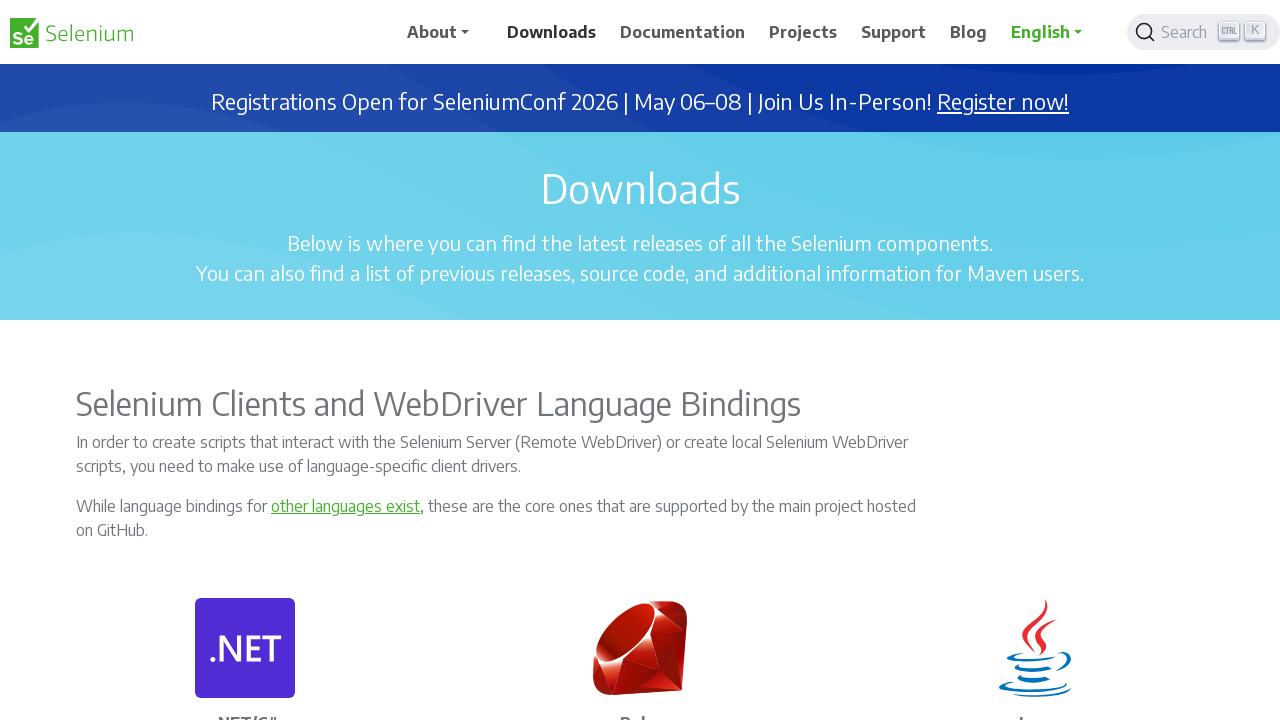

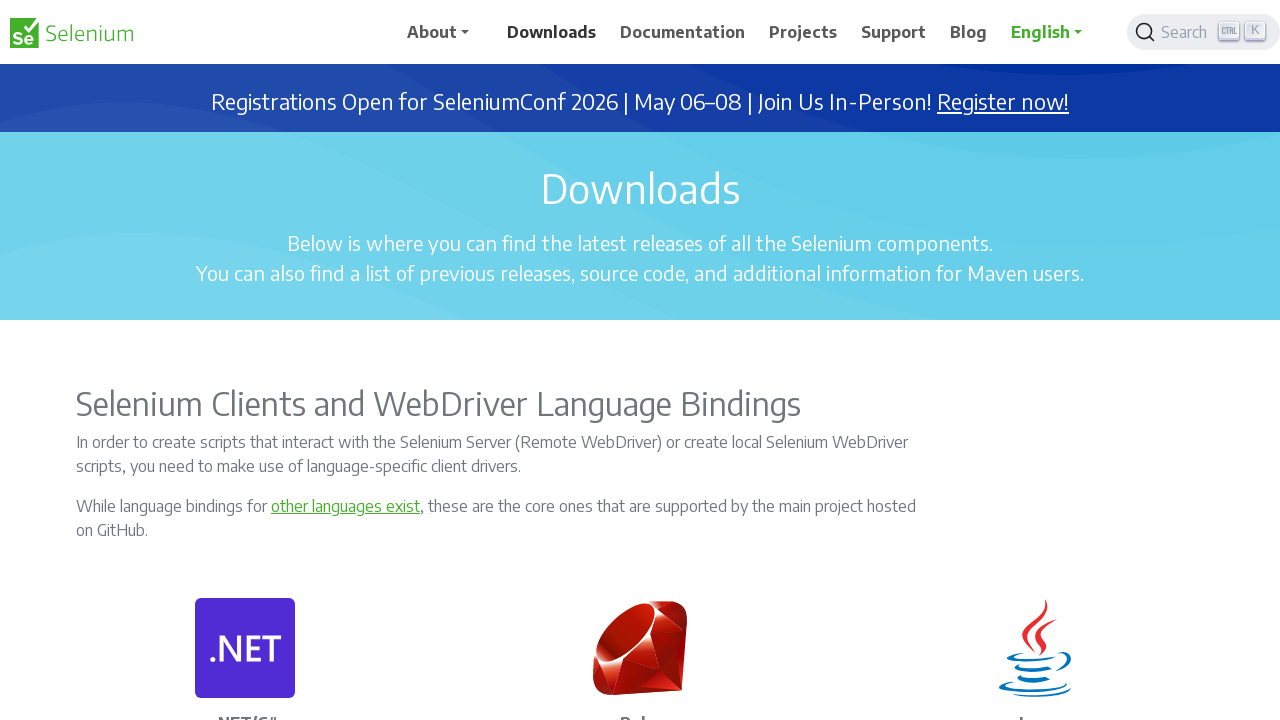